Tests sign up error handling when email field is not provided

Starting URL: https://svburger1.co.il/#/HomePage

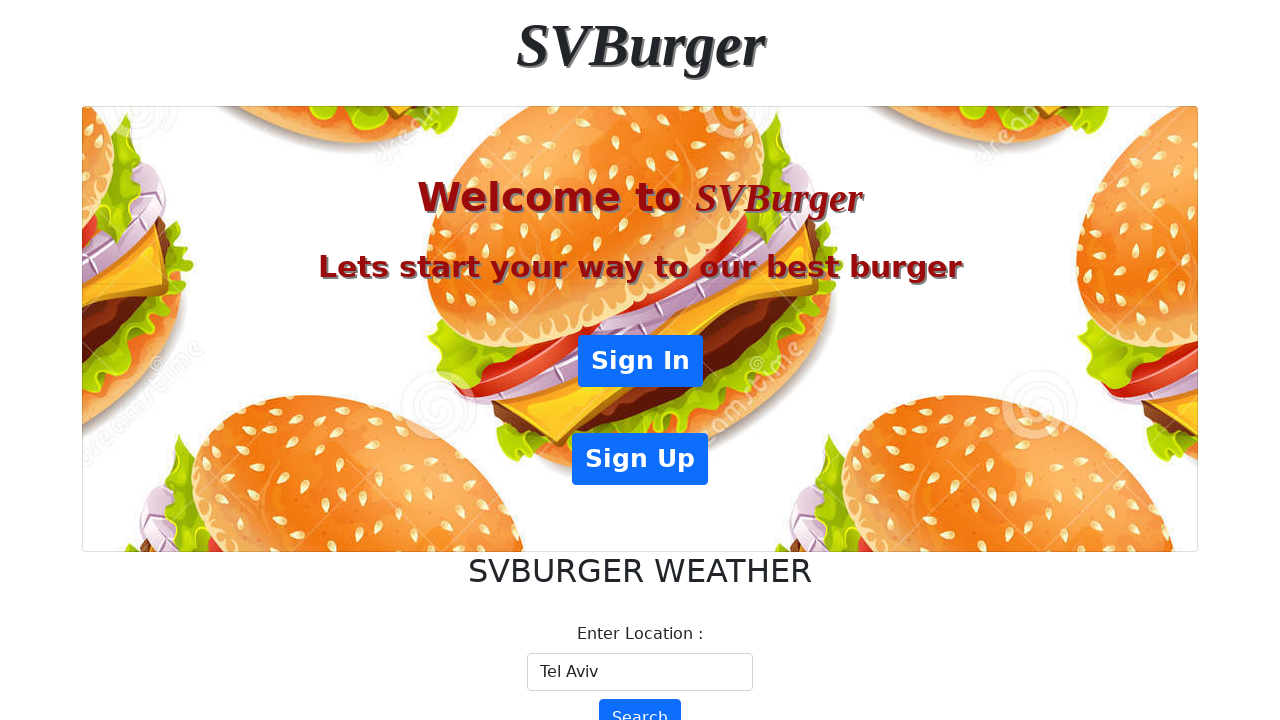

Clicked sign up button at (640, 459) on xpath=//*[@id="root"]/div[2]/div[1]/div/div/a[2]/button
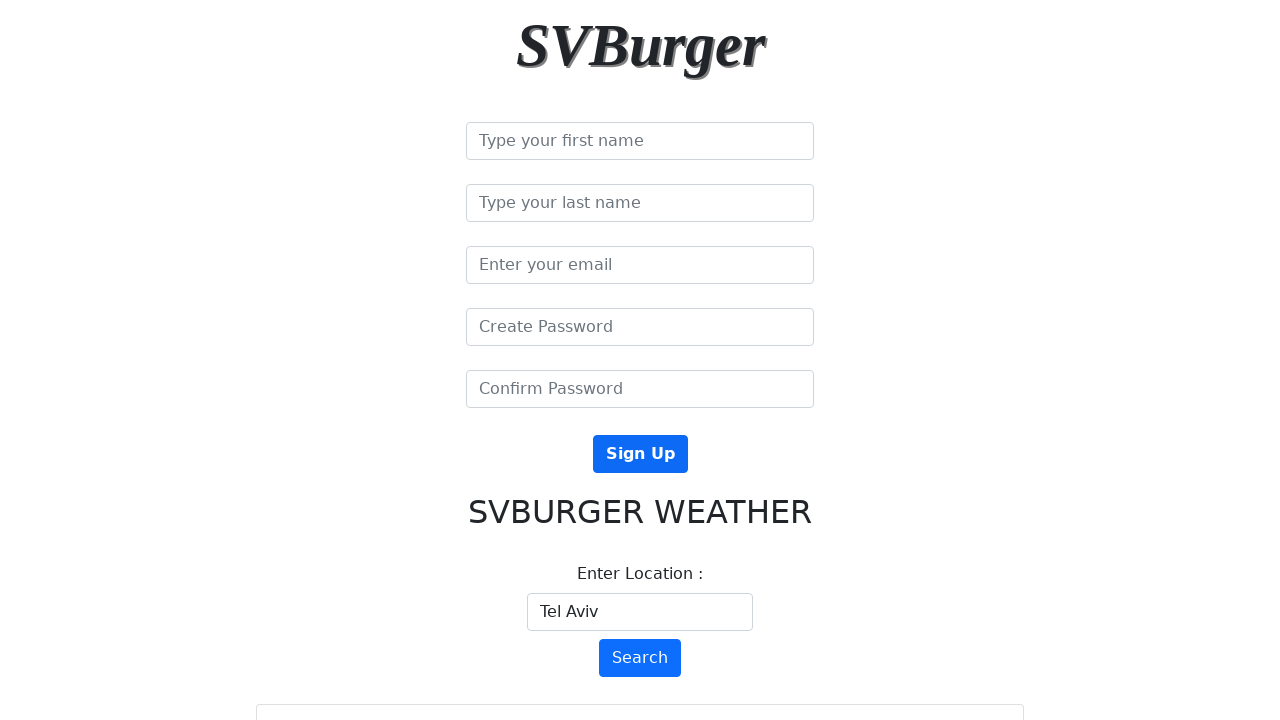

Filled password field with 'SecurePass456!' on //*[@id="root"]/div[2]/div[1]/div/div/form/input[4]
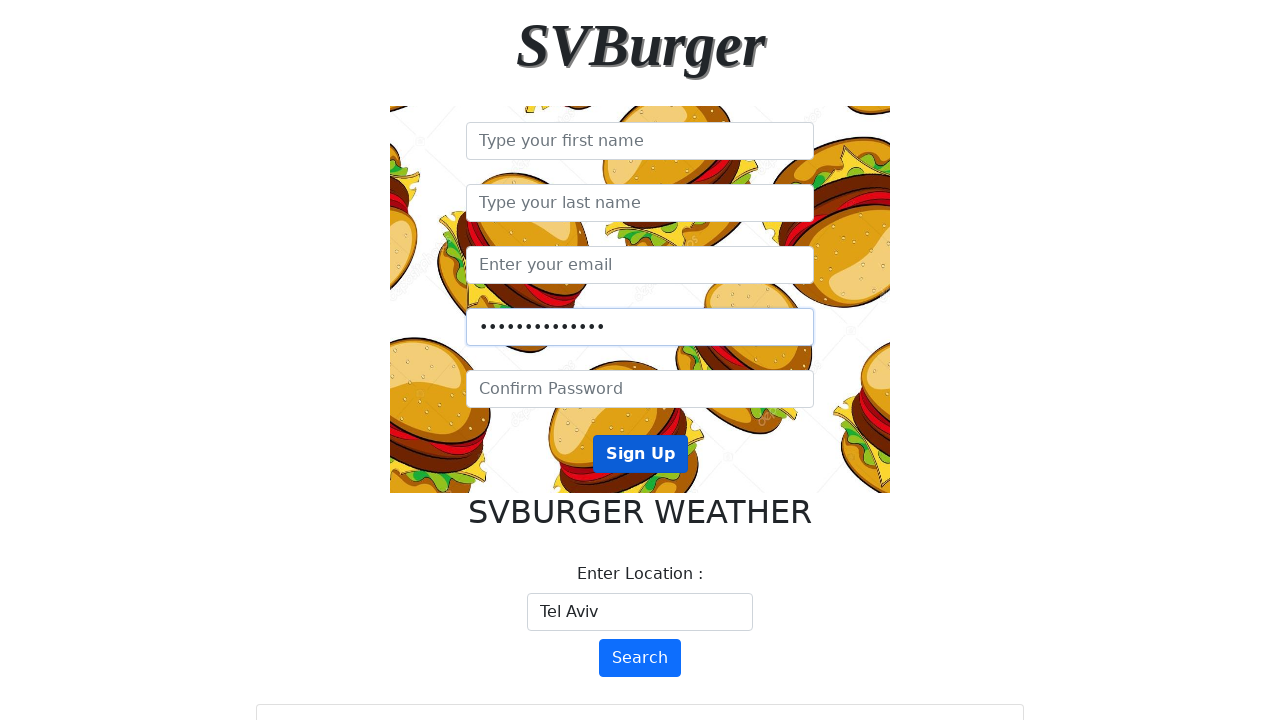

Filled confirm password field with 'SecurePass456!' on //*[@id="root"]/div[2]/div[1]/div/div/form/input[5]
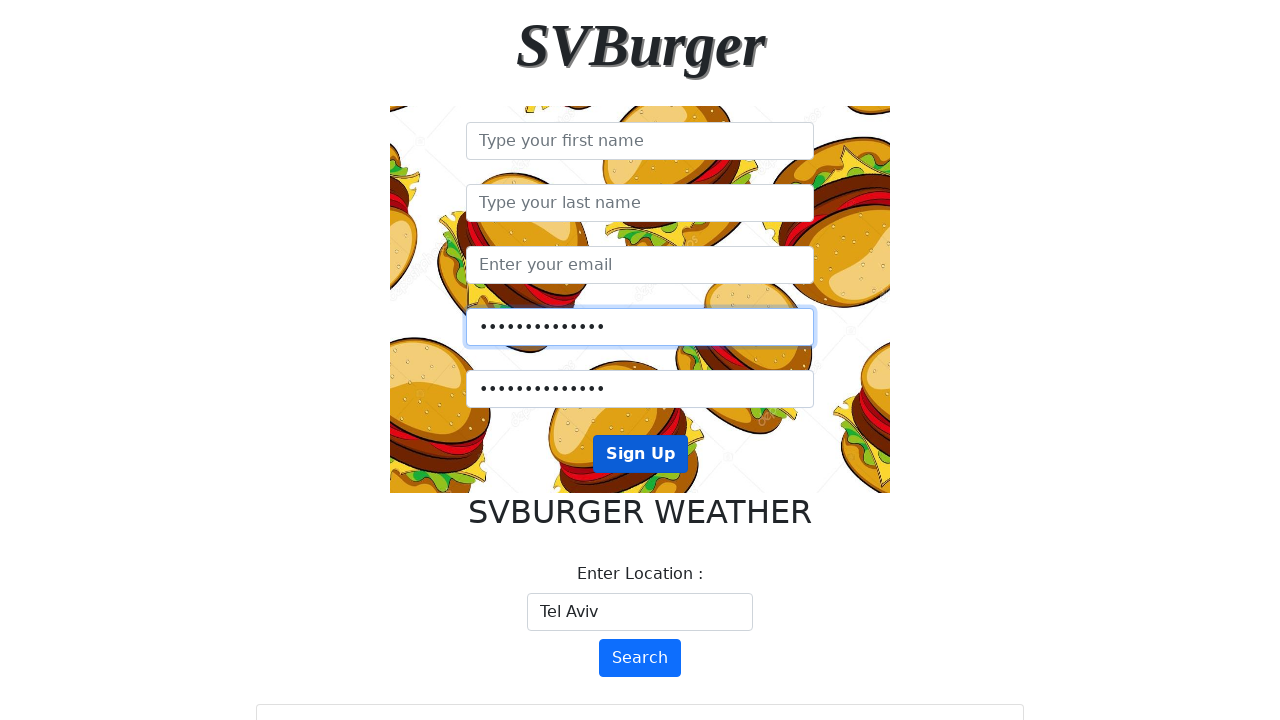

Clicked sign up submit button at (640, 454) on xpath=//*[@id="root"]/div[2]/div[1]/div/div/form/button
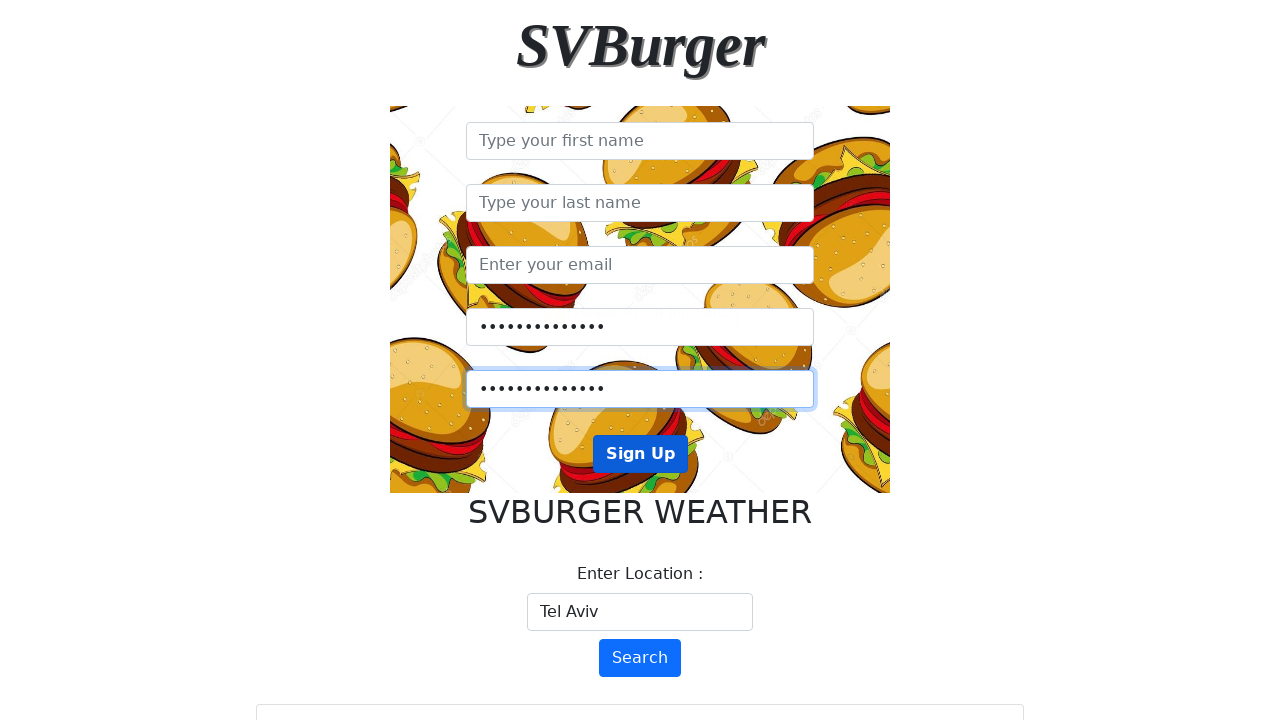

Verified email field is still present (validation error expected)
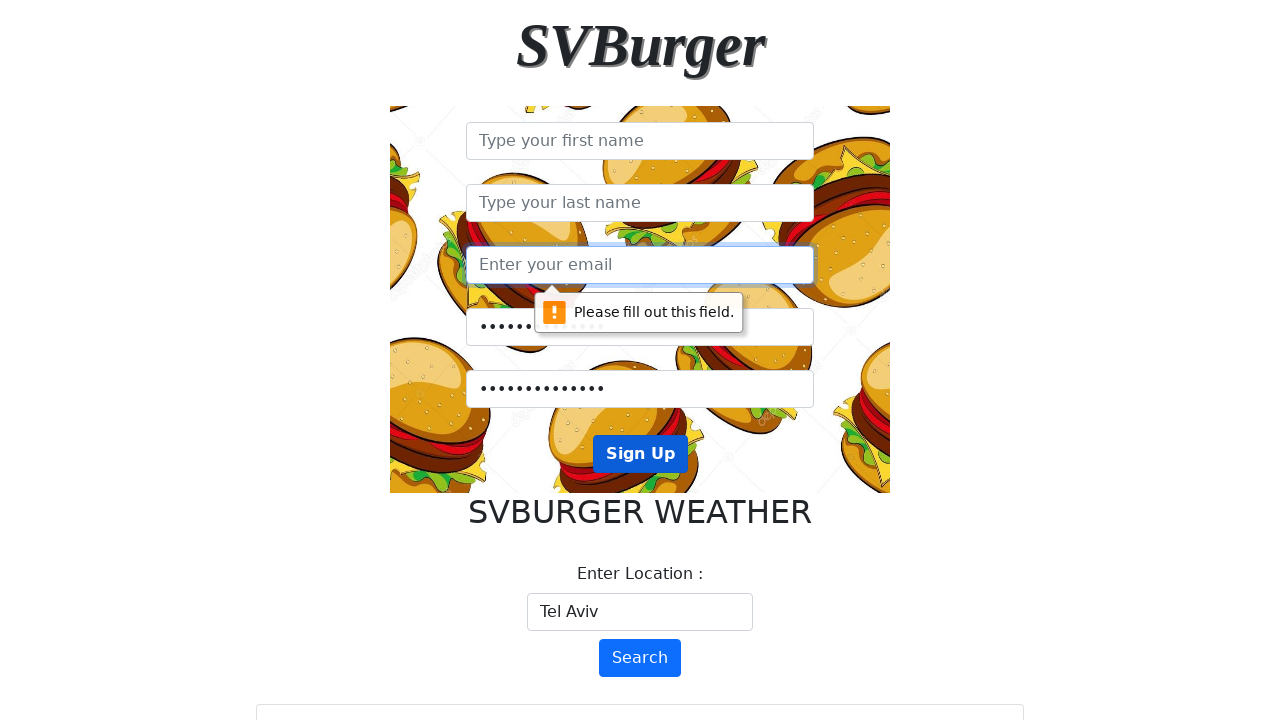

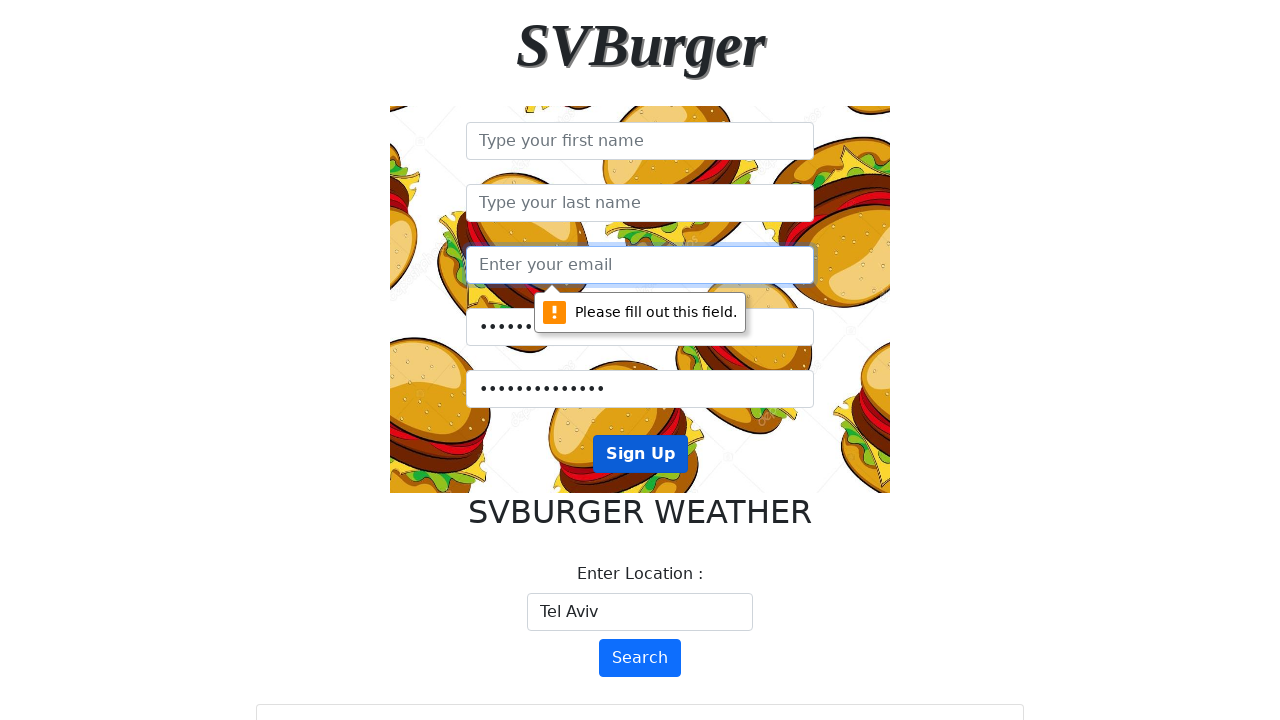